Tests dropdown menu interaction by clicking on the dropdown button and selecting the autocomplete option

Starting URL: https://formy-project.herokuapp.com/dropdown

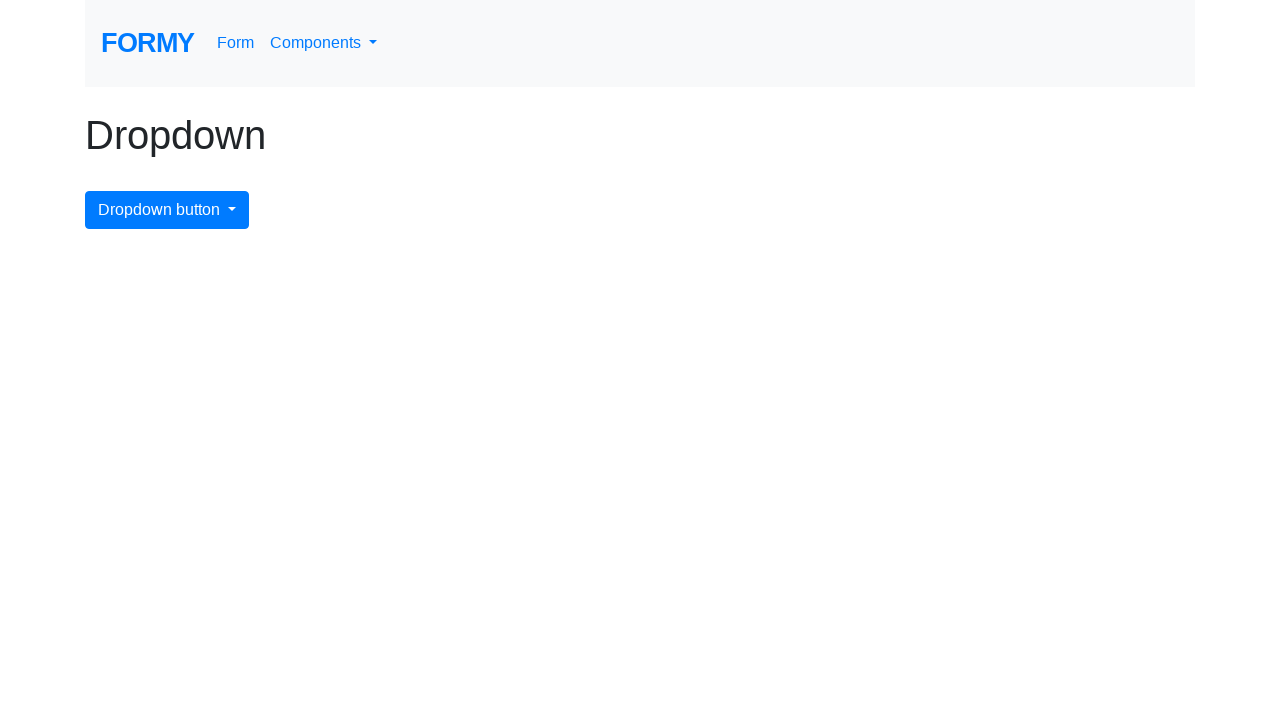

Clicked dropdown menu button to open dropdown at (167, 210) on #dropdownMenuButton
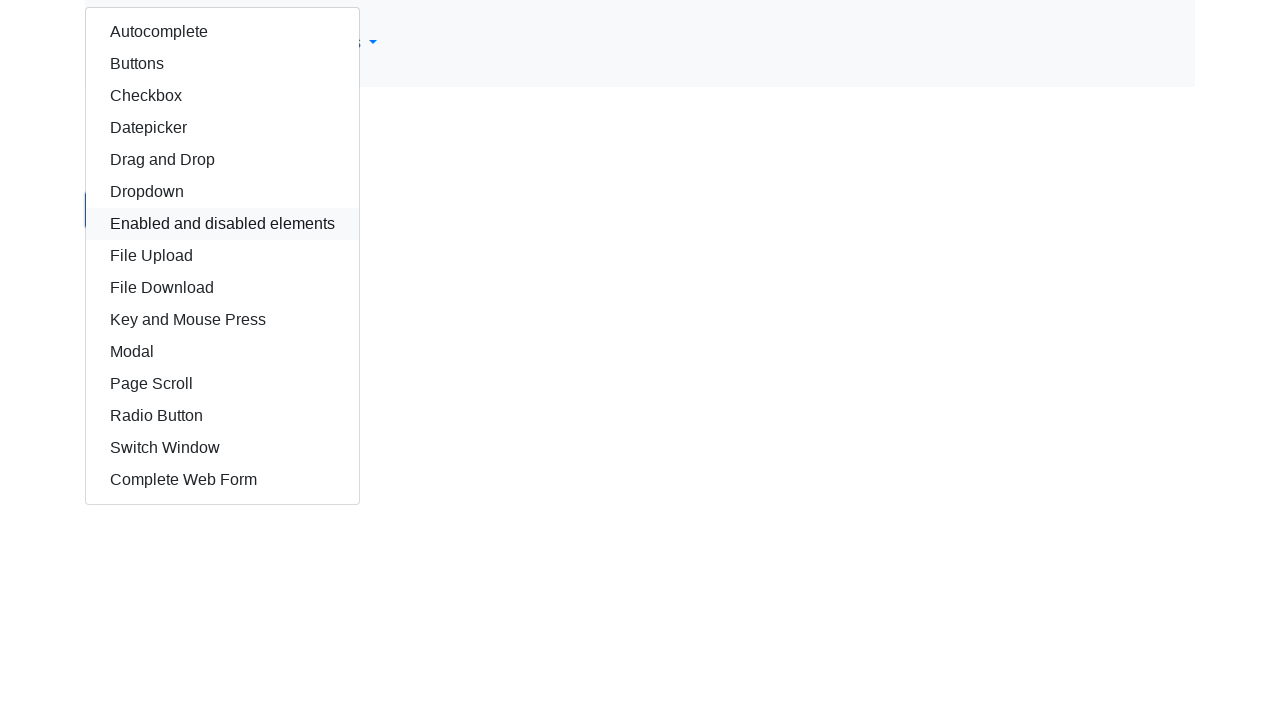

Clicked autocomplete option from dropdown menu at (222, 32) on #autocomplete
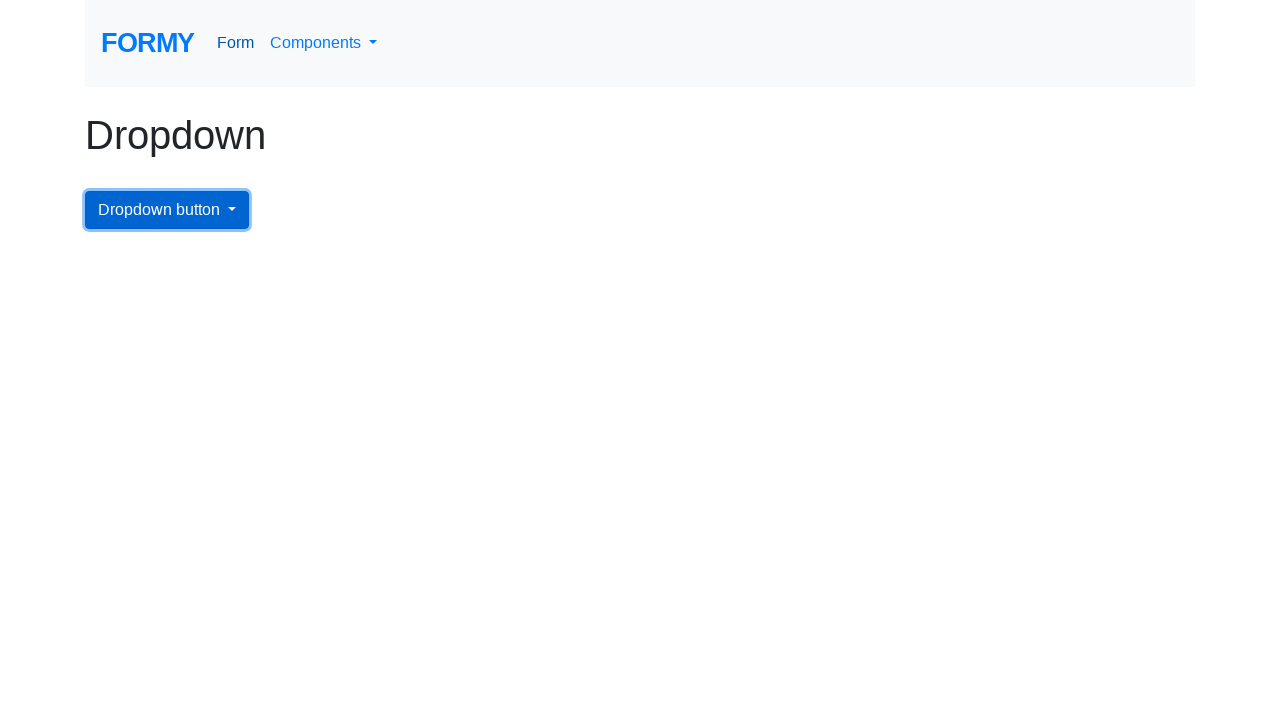

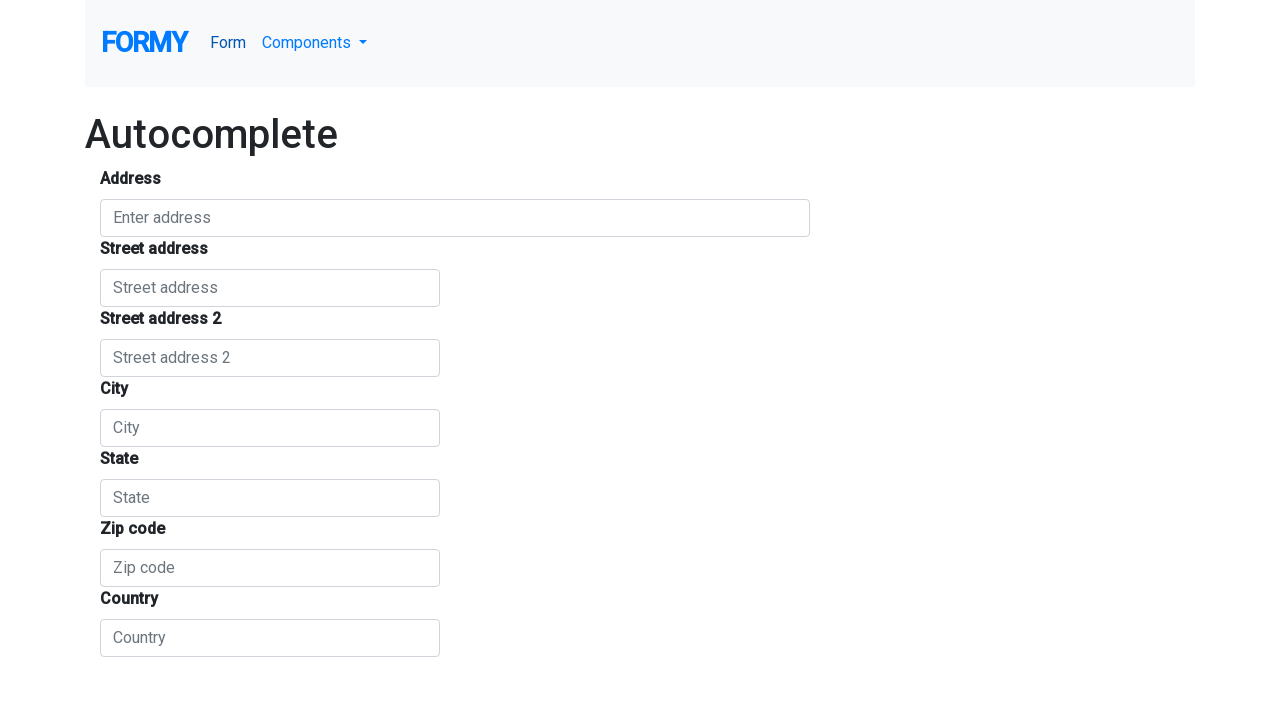